Tests keyboard events functionality by sending a text string followed by Enter key, then verifies the page responds correctly by checking for a heading element.

Starting URL: https://training-support.net/webelements/keyboard-events

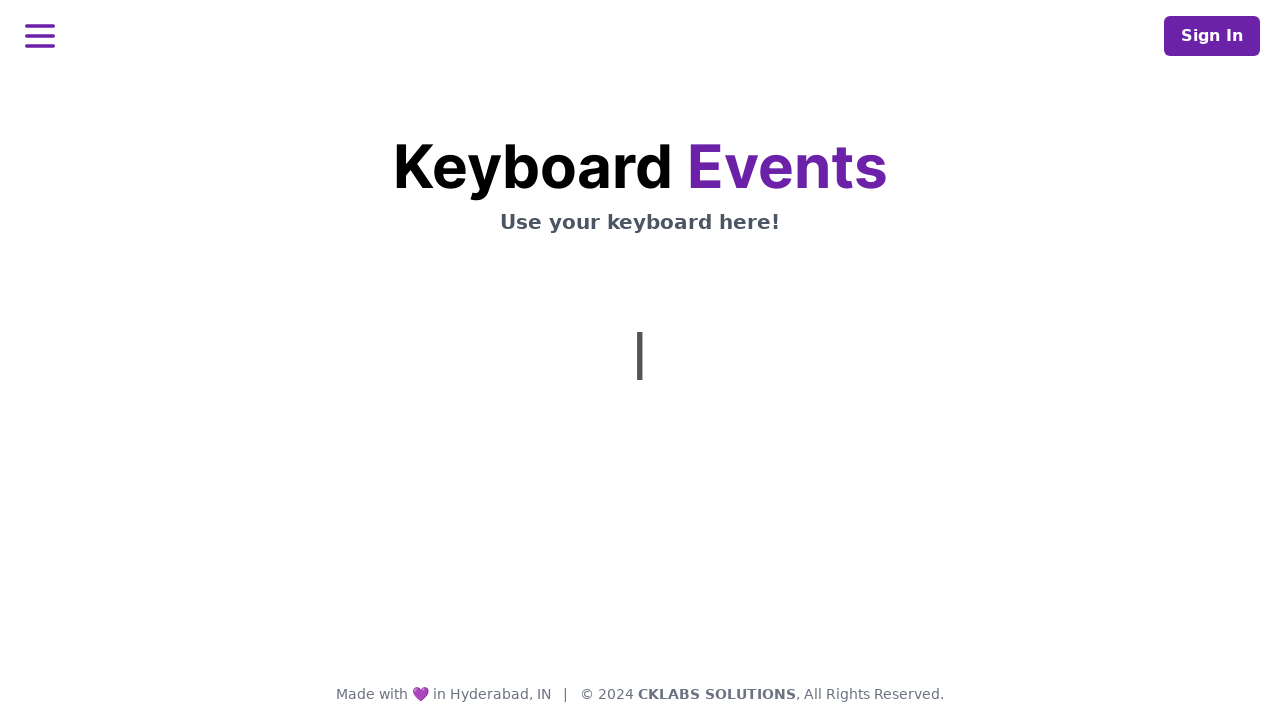

Typed text 'This is coming from Selenium' using keyboard
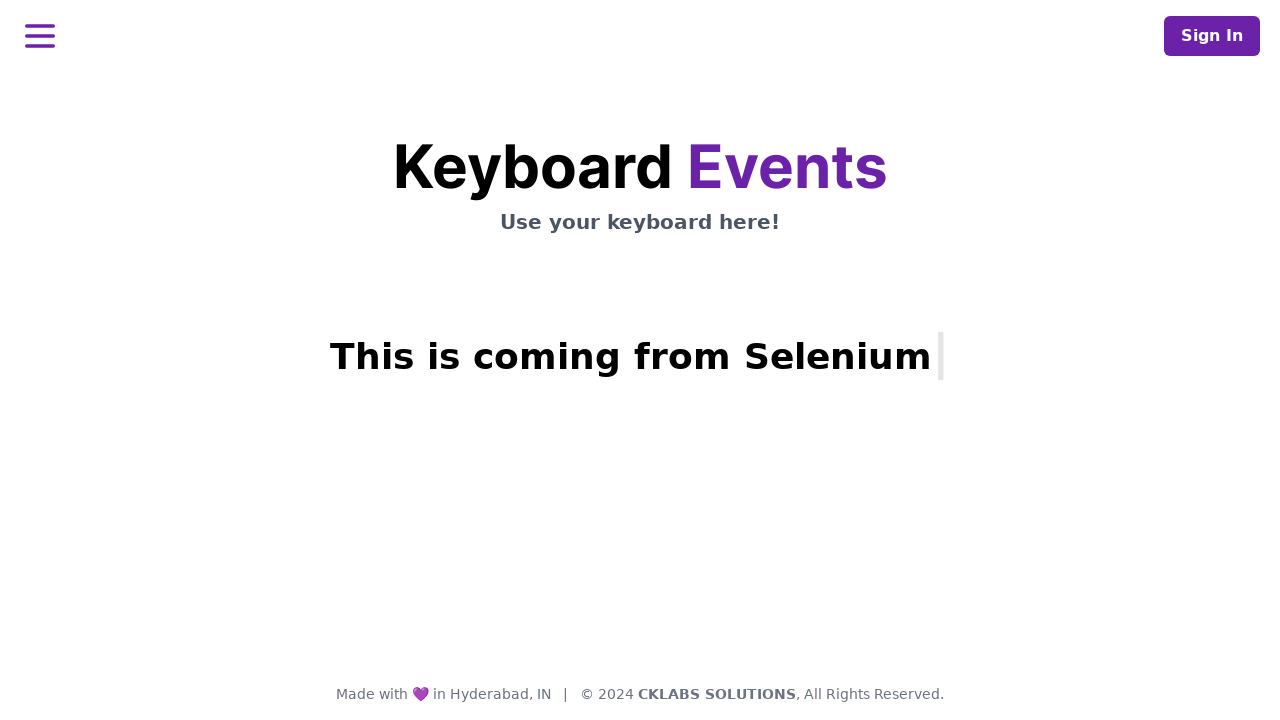

Pressed Enter key to submit keyboard input
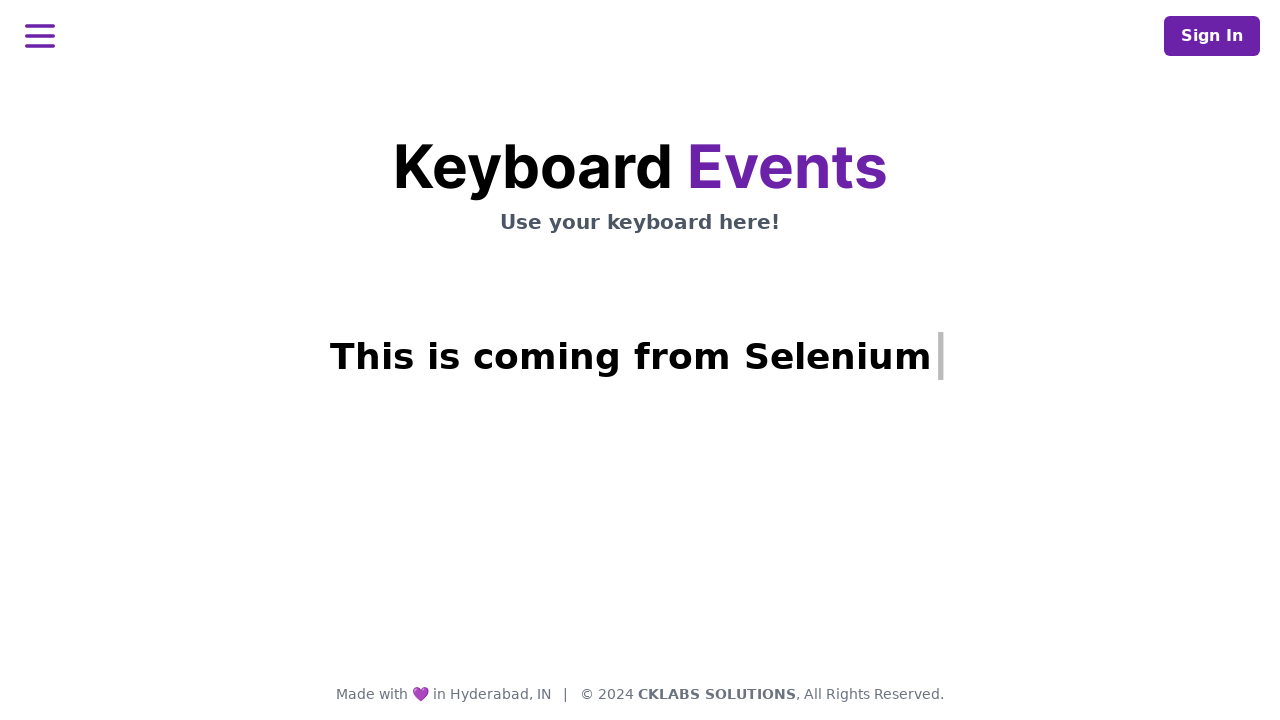

Verified heading element 'h1.mt-3' is present on the page
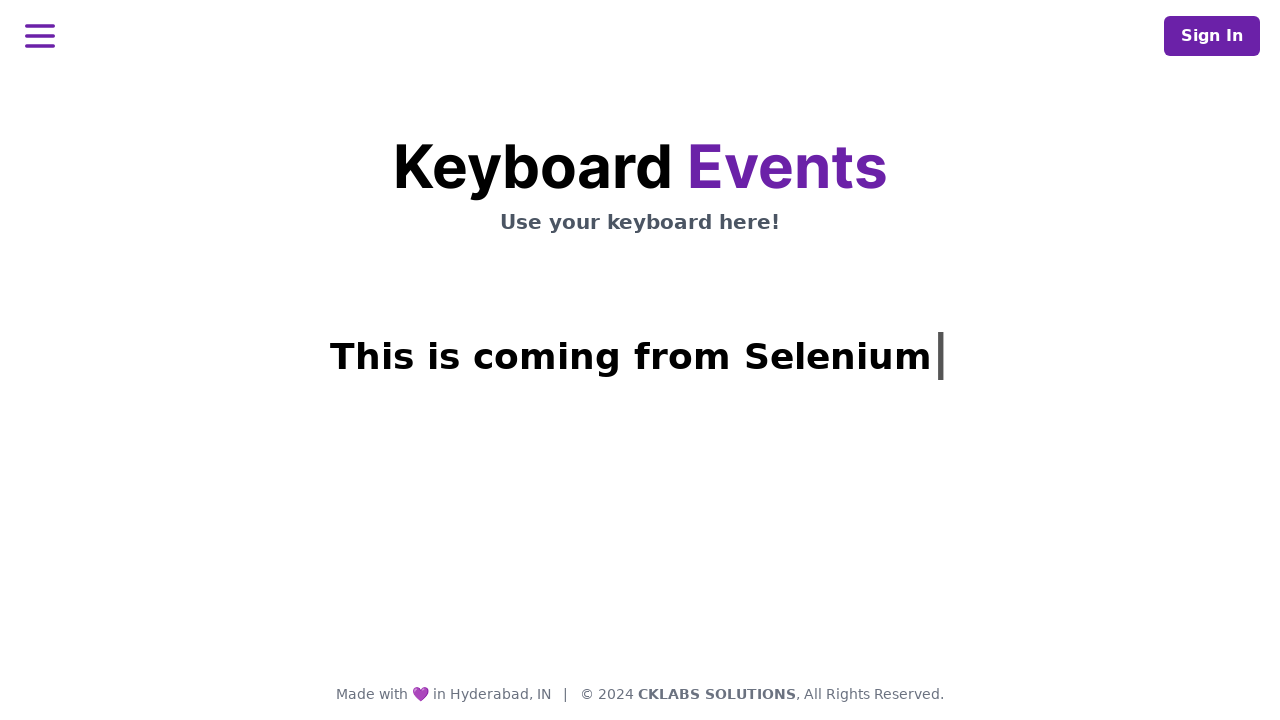

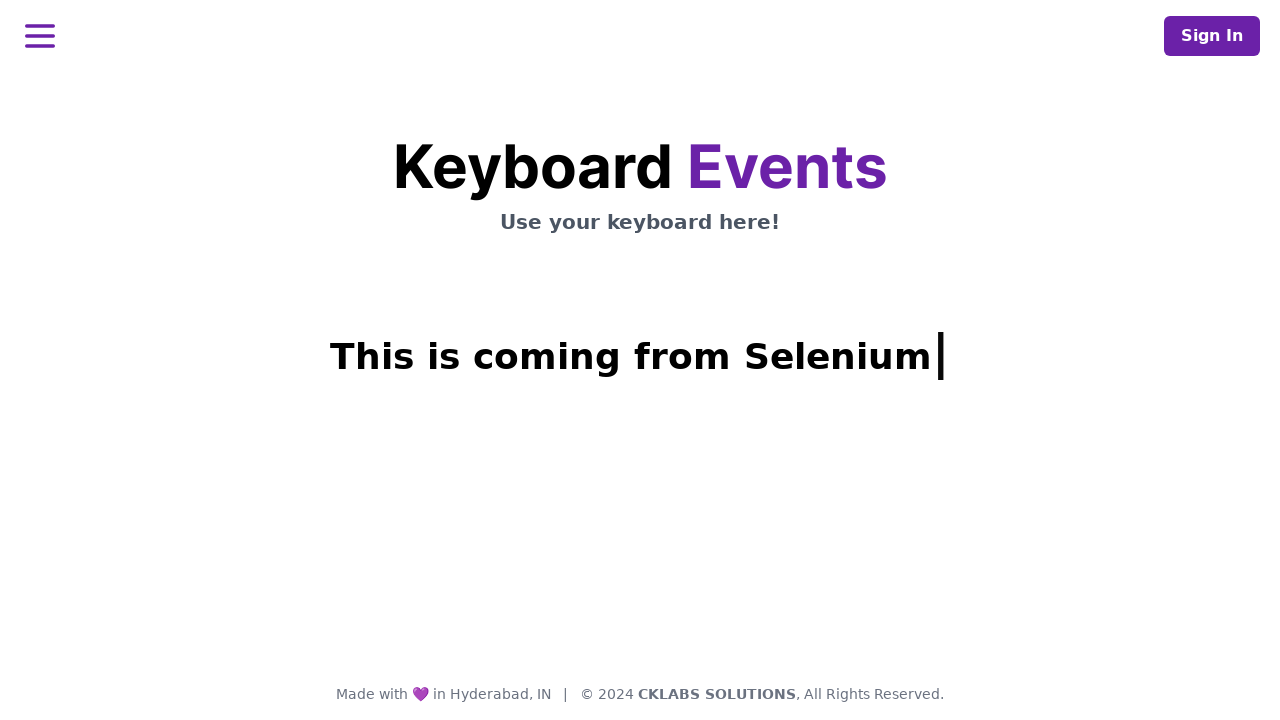